Tests prompt alert handling by triggering a prompt dialog, entering text, and accepting it.

Starting URL: http://the-internet.herokuapp.com

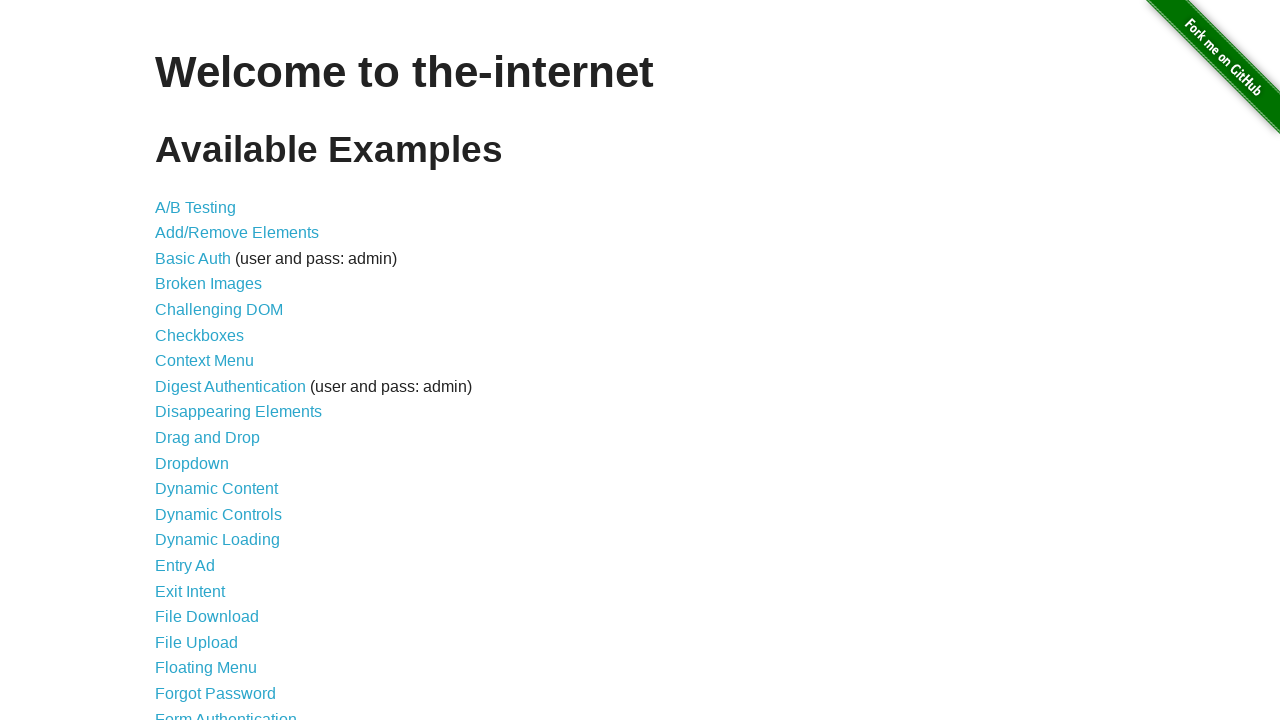

Clicked on JavaScript Alerts link at (214, 361) on xpath=//*[@id='content']//*[text()='JavaScript Alerts']
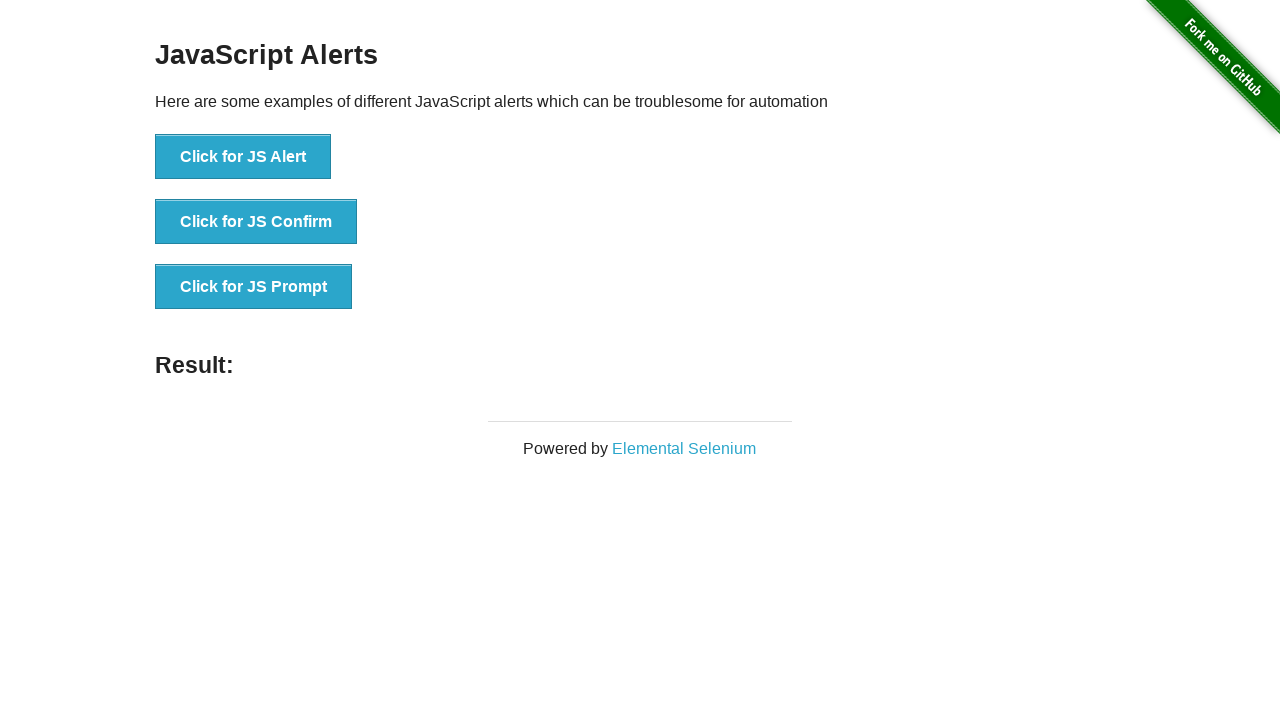

Registered dialog handler to accept prompt with 'ok'
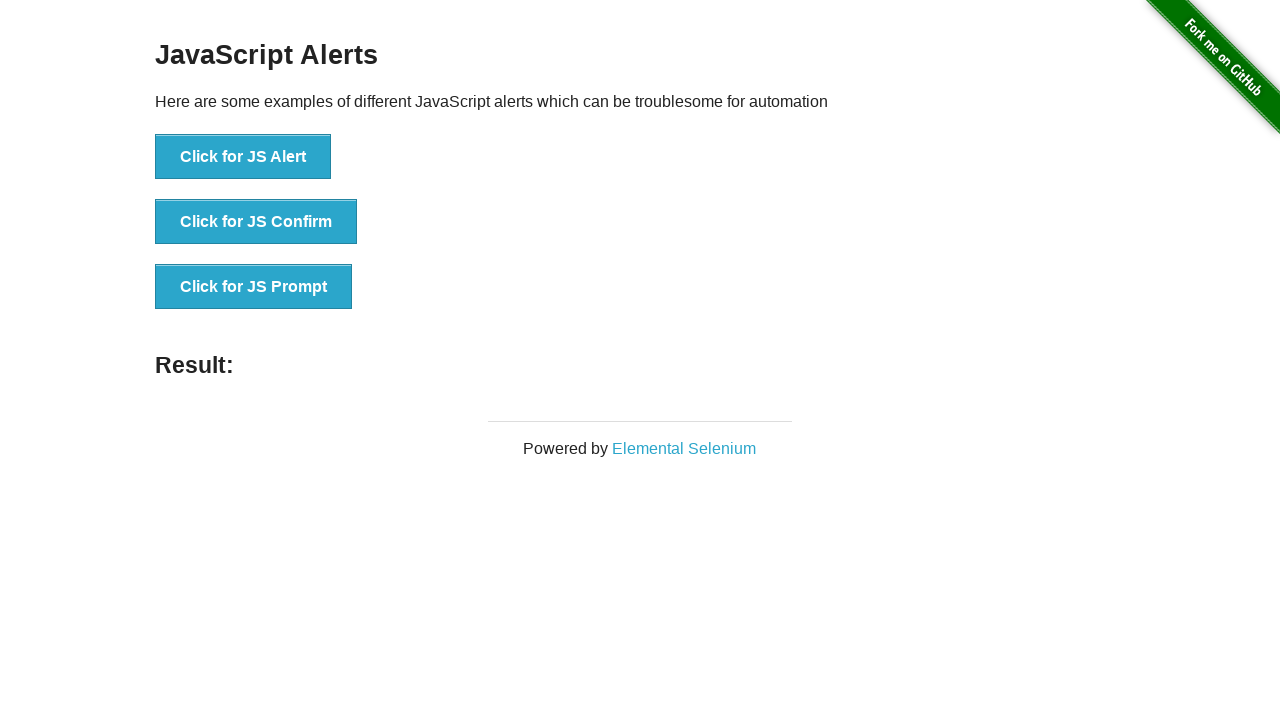

Clicked button to trigger prompt alert at (254, 287) on xpath=//*[@onclick='jsPrompt()']
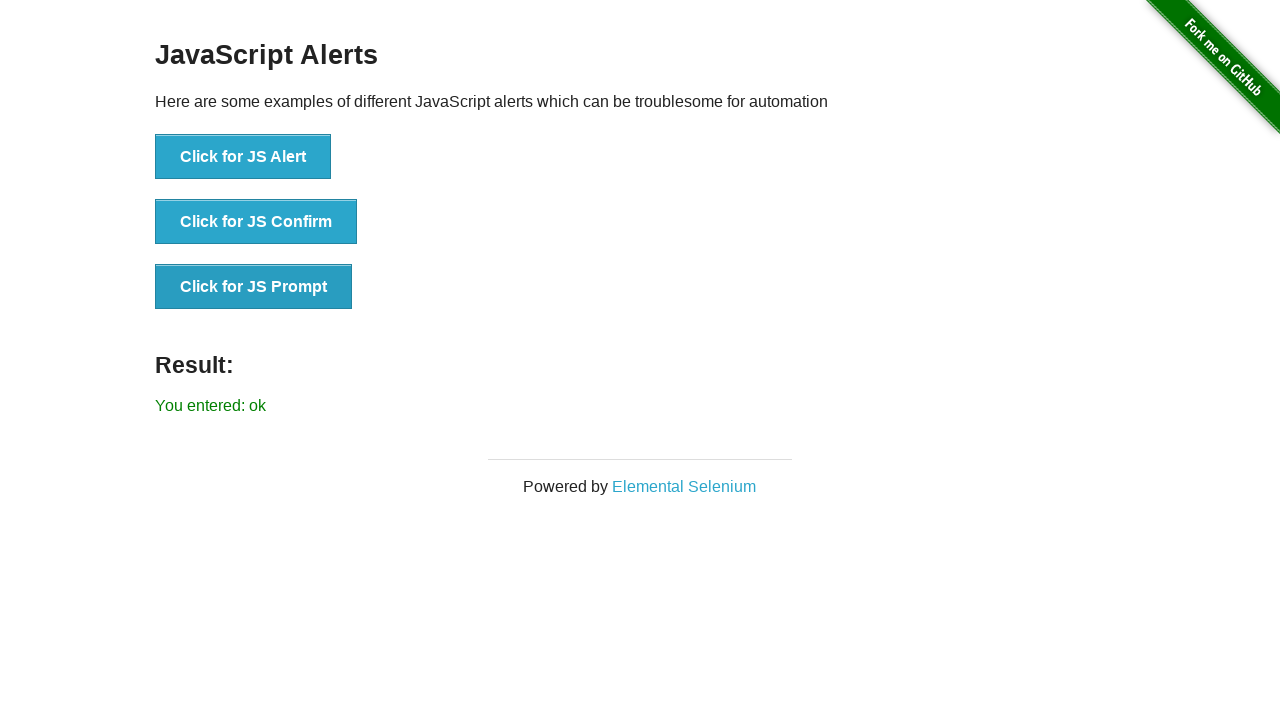

Prompt alert handled and result message appeared
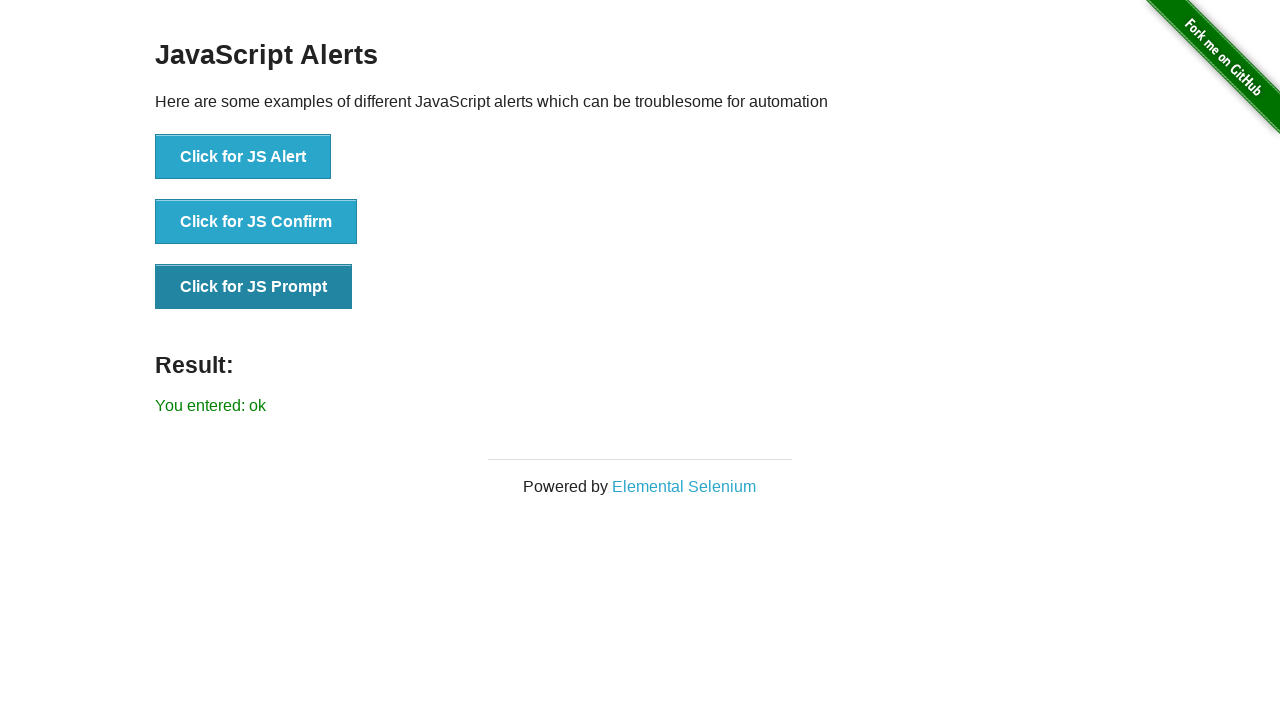

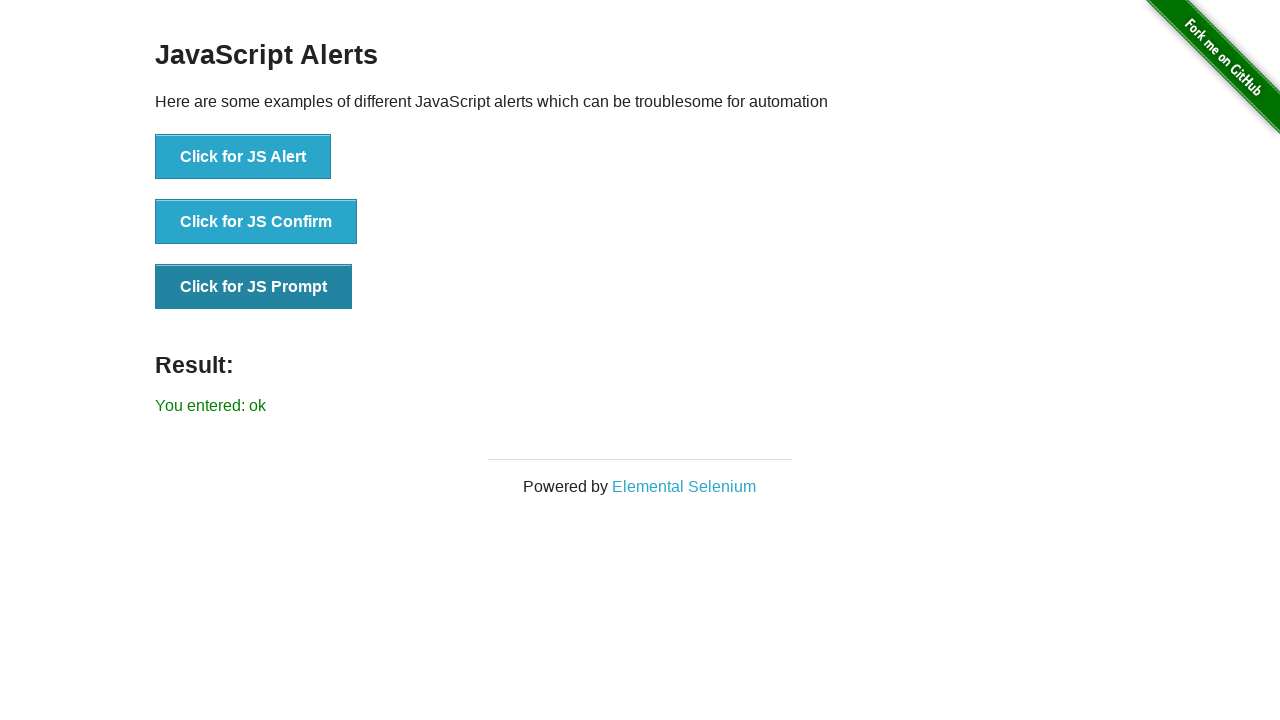